Tests browser window handling by opening a new window, switching to it to read content, then switching back to the parent window

Starting URL: https://demoqa.com/browser-windows

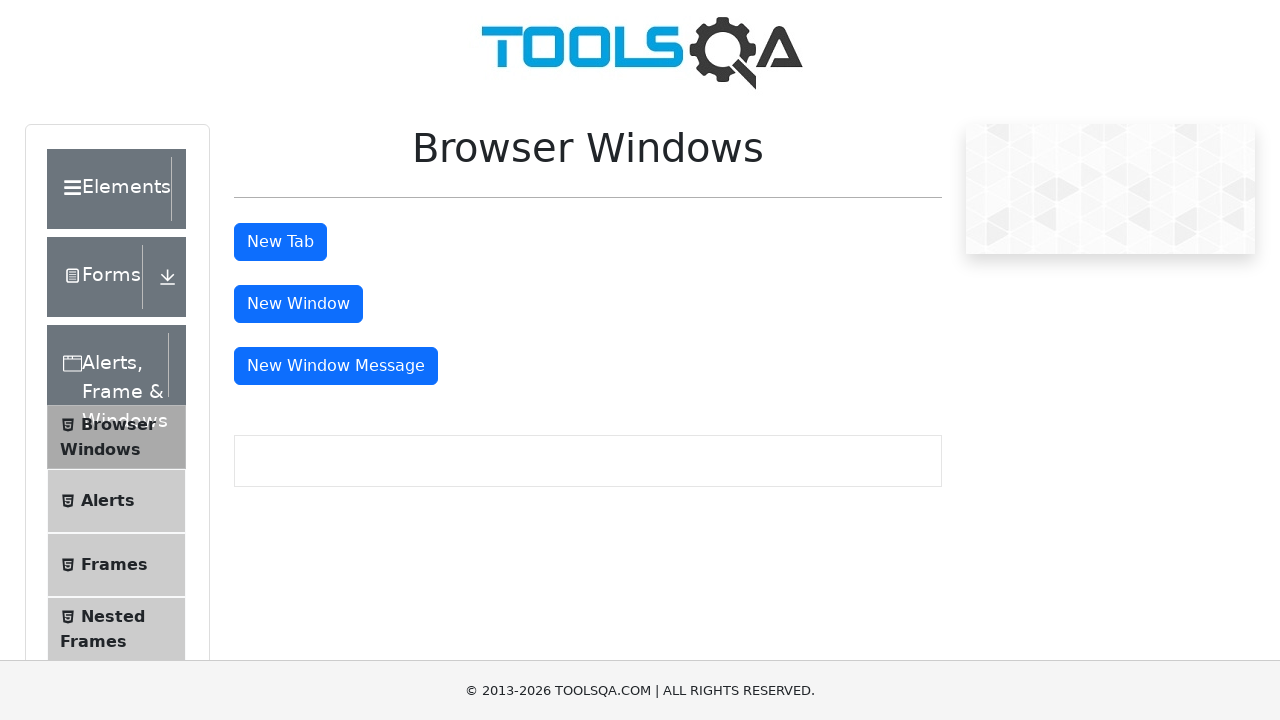

Clicked button to open new window at (298, 304) on #windowButton
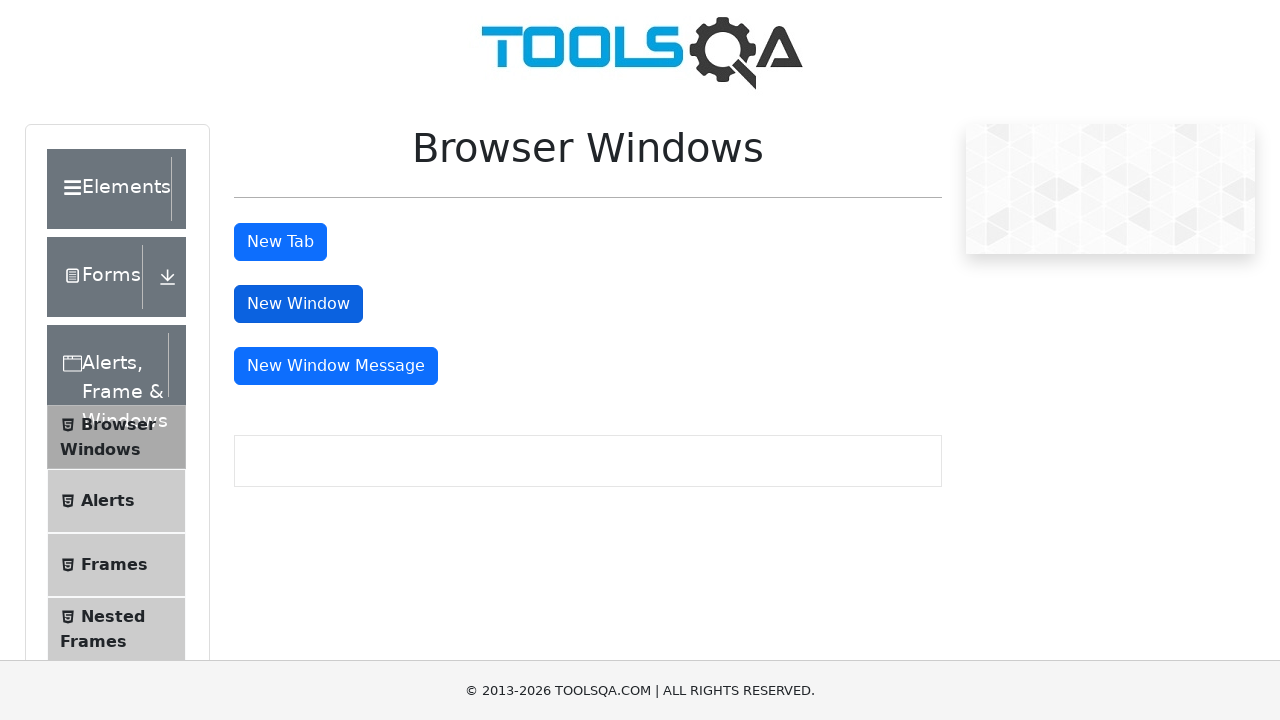

New window opened and captured at (298, 304) on #windowButton
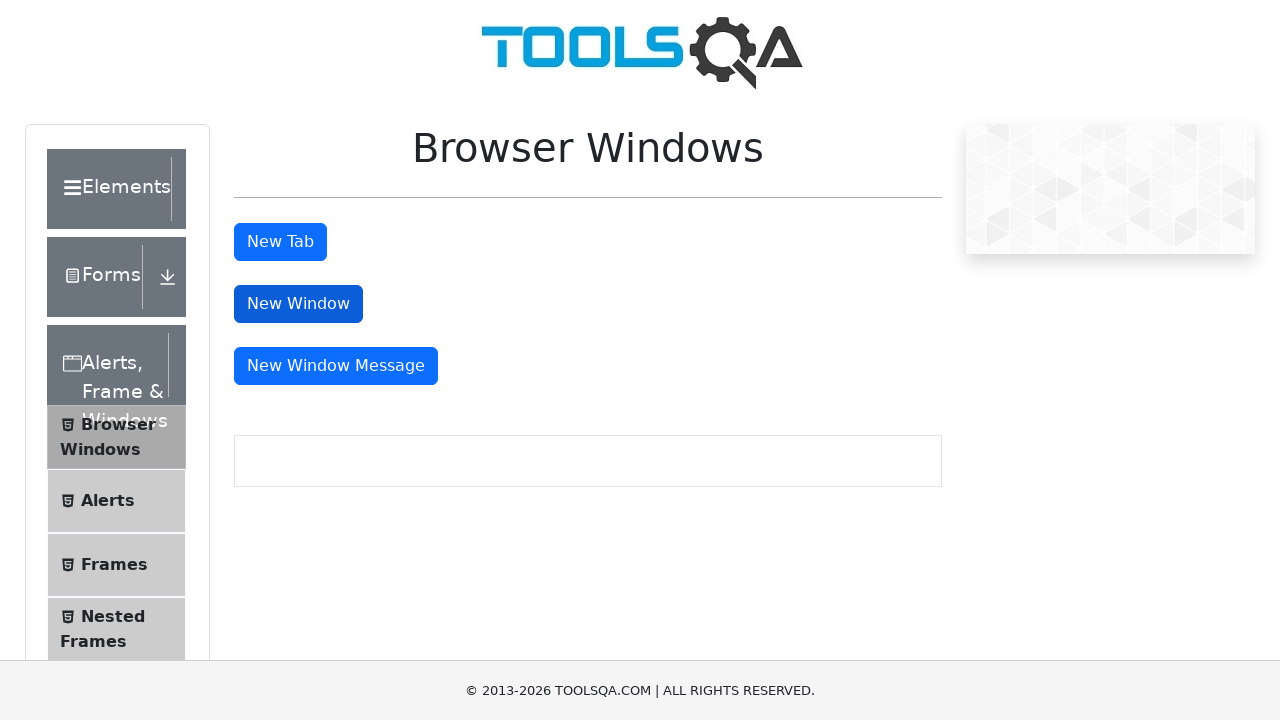

New window page loaded completely
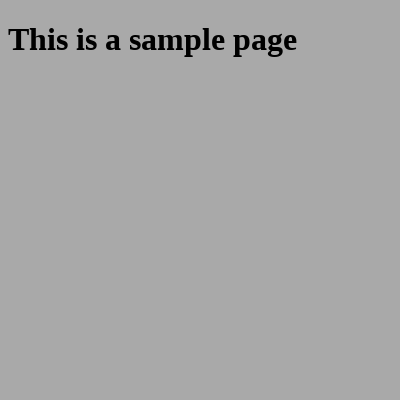

Read heading text from new window: 'This is a sample page'
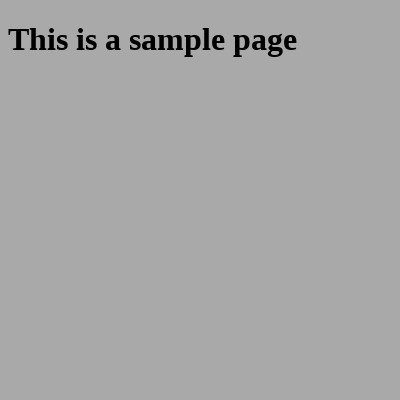

Closed new window
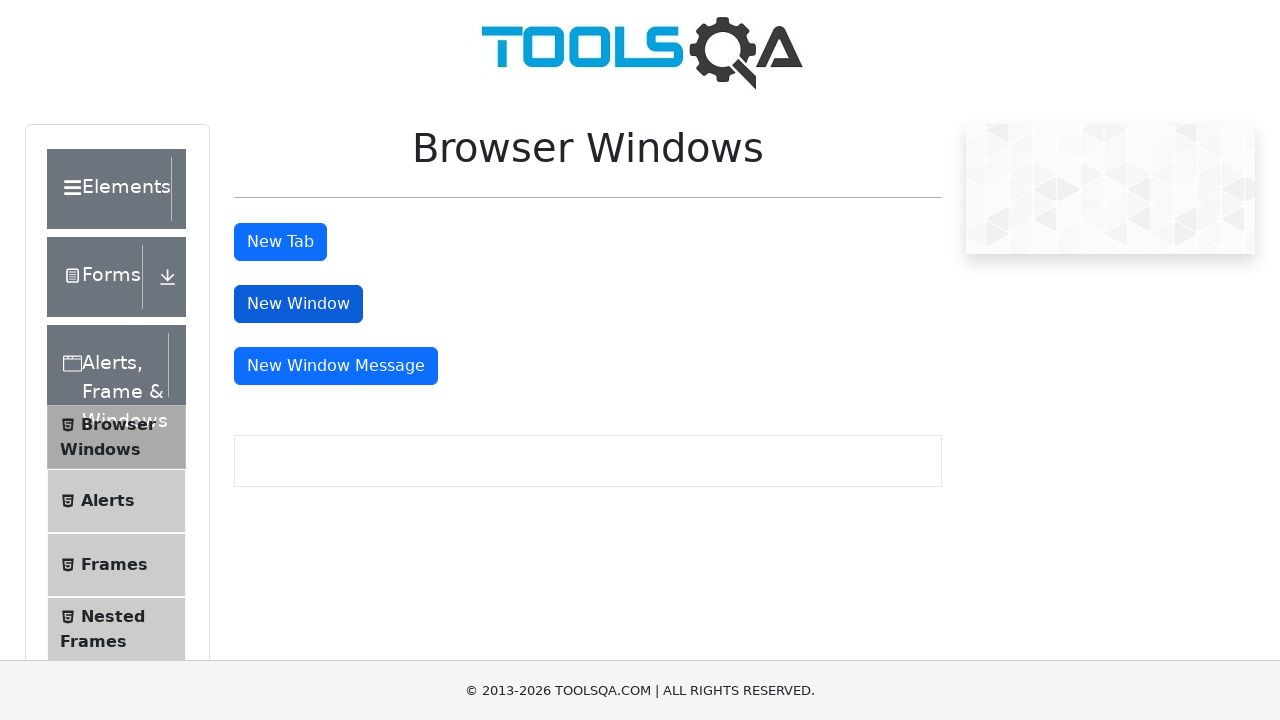

Retrieved parent window title: 'demosite'
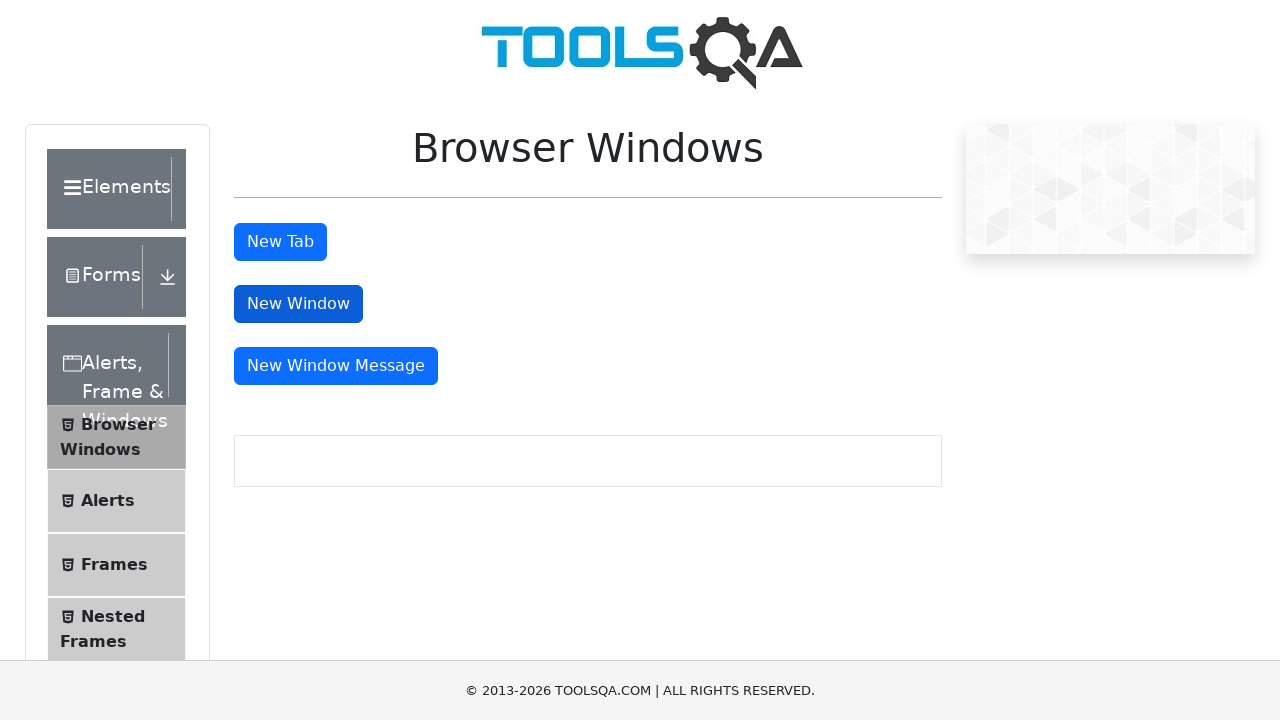

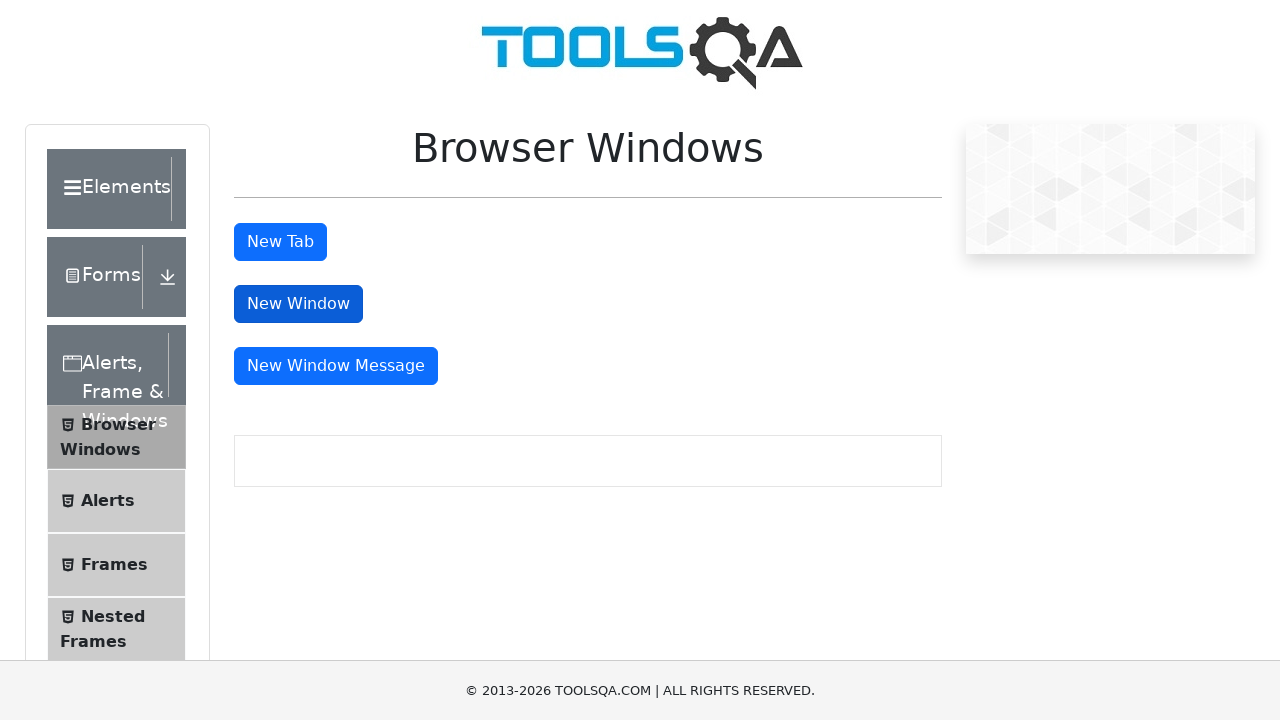